Tests CNPJ generator without mask formatting by selecting no punctuation option and generating a CNPJ number

Starting URL: https://www.4devs.com.br/gerador_de_cnpj

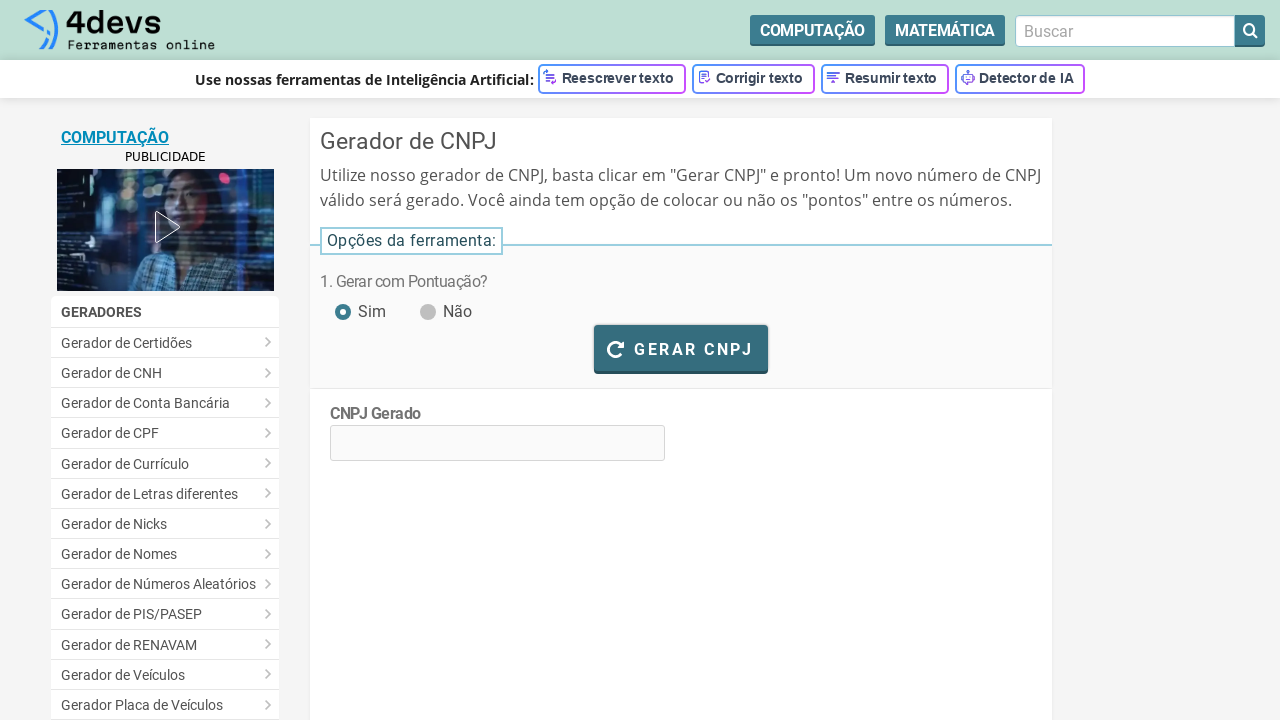

Clicked 'no punctuation' radio button to disable CNPJ formatting at (426, 301) on #pontuacao_nao
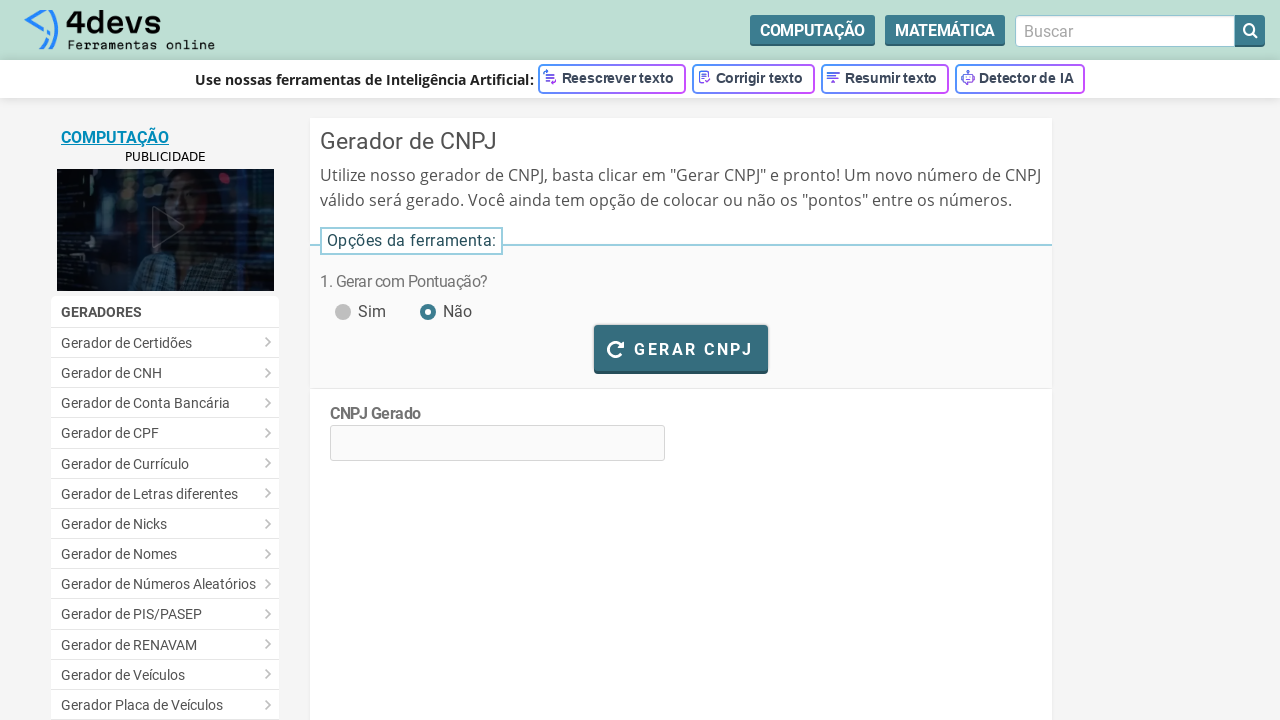

Clicked generate CNPJ button at (681, 348) on #bt_gerar_cnpj
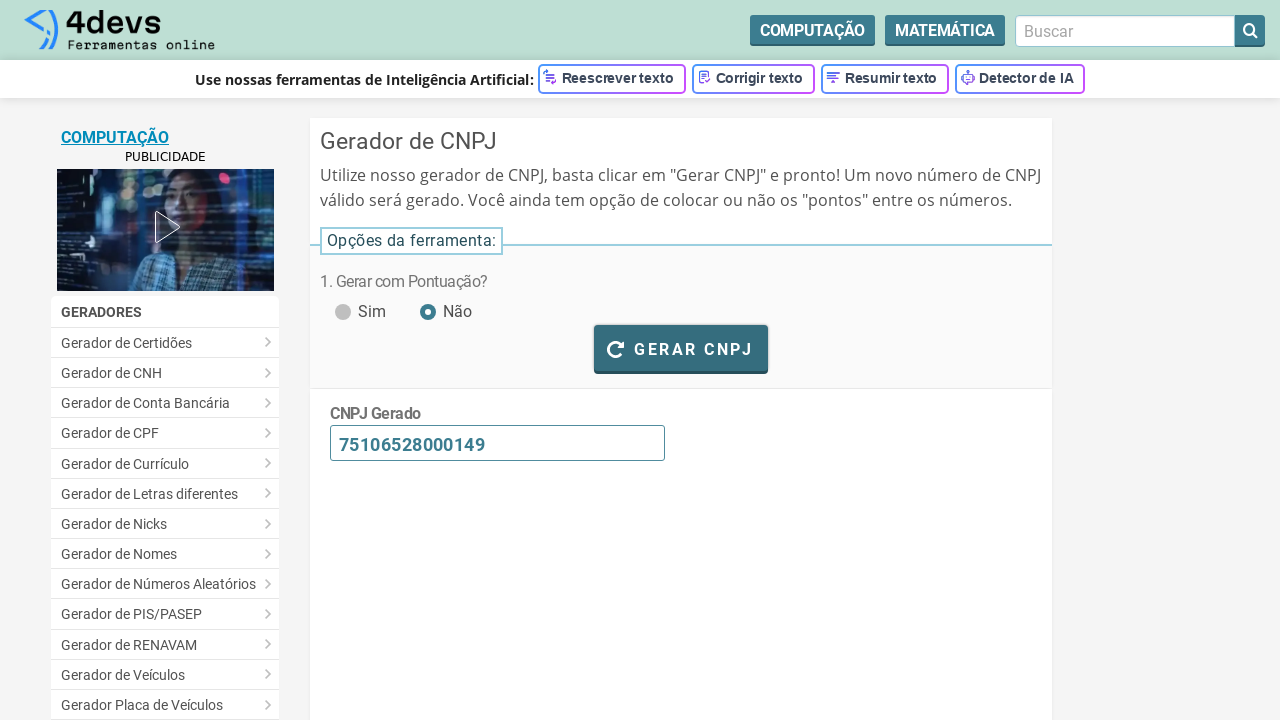

CNPJ number generated and displayed without mask formatting
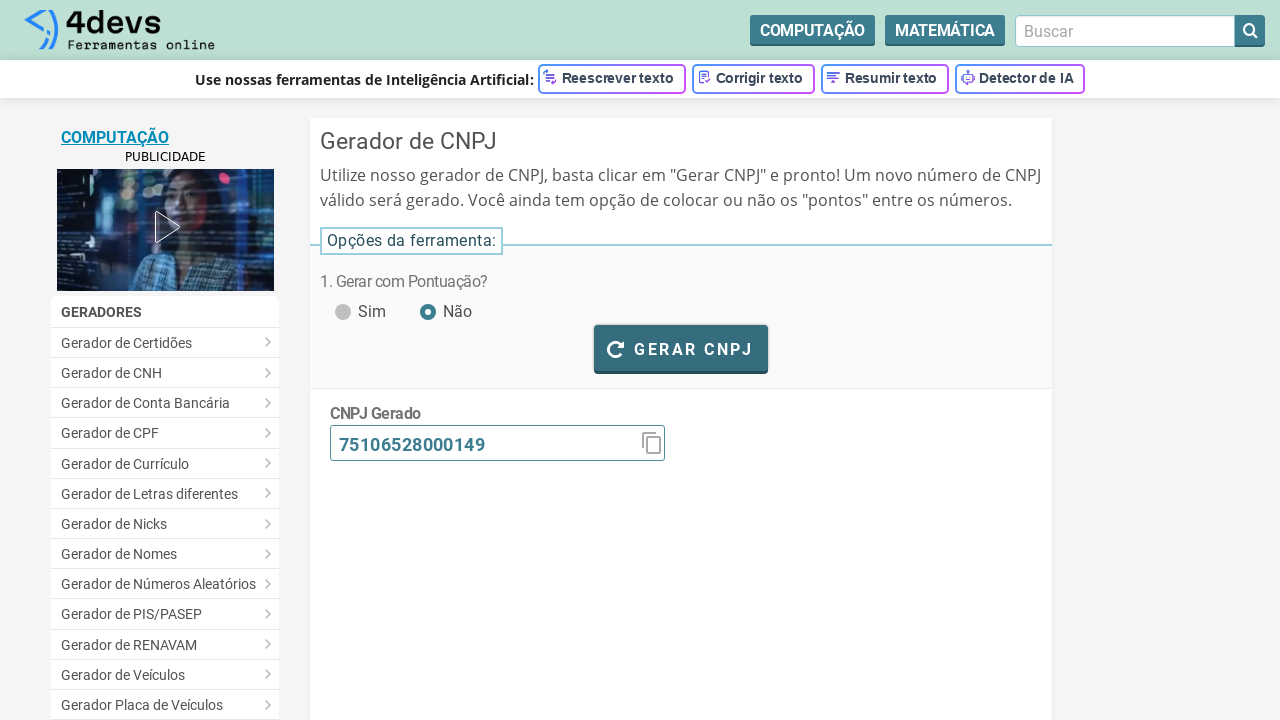

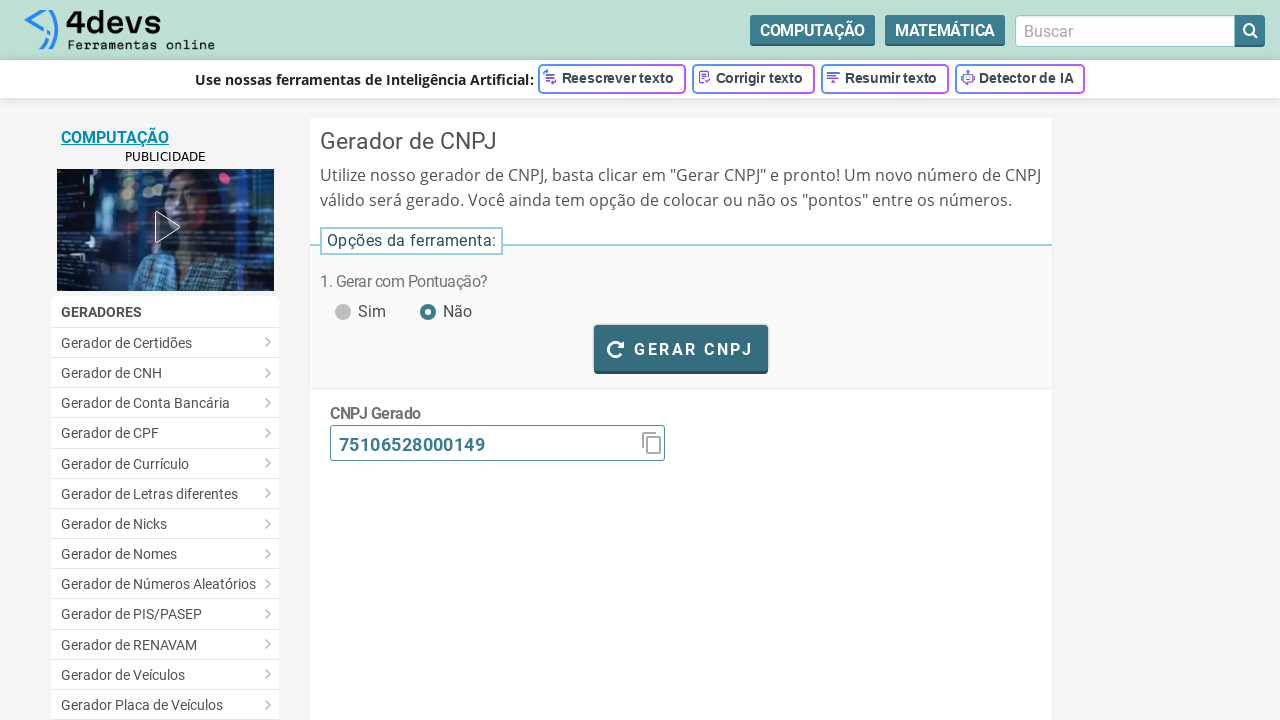